Tests the login form's error handling by submitting invalid credentials and verifying the appropriate error message is displayed

Starting URL: https://www.saucedemo.com/

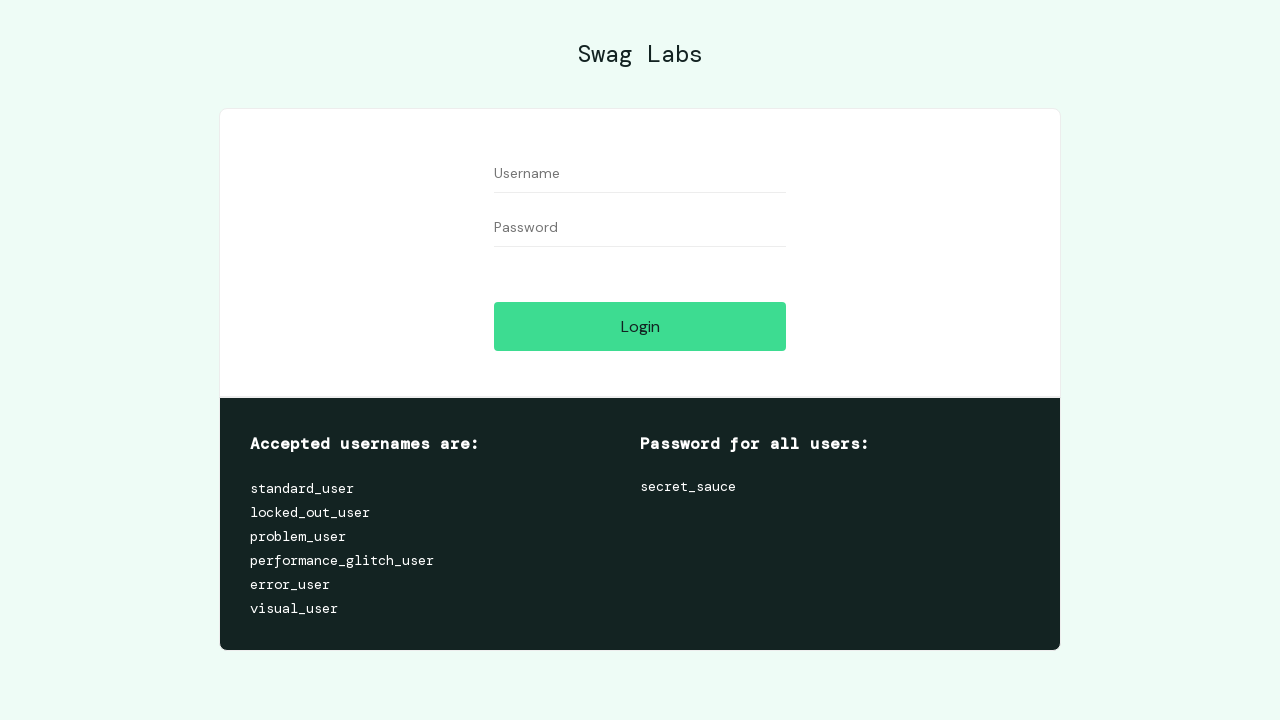

Clicked on username input field at (640, 174) on #user-name
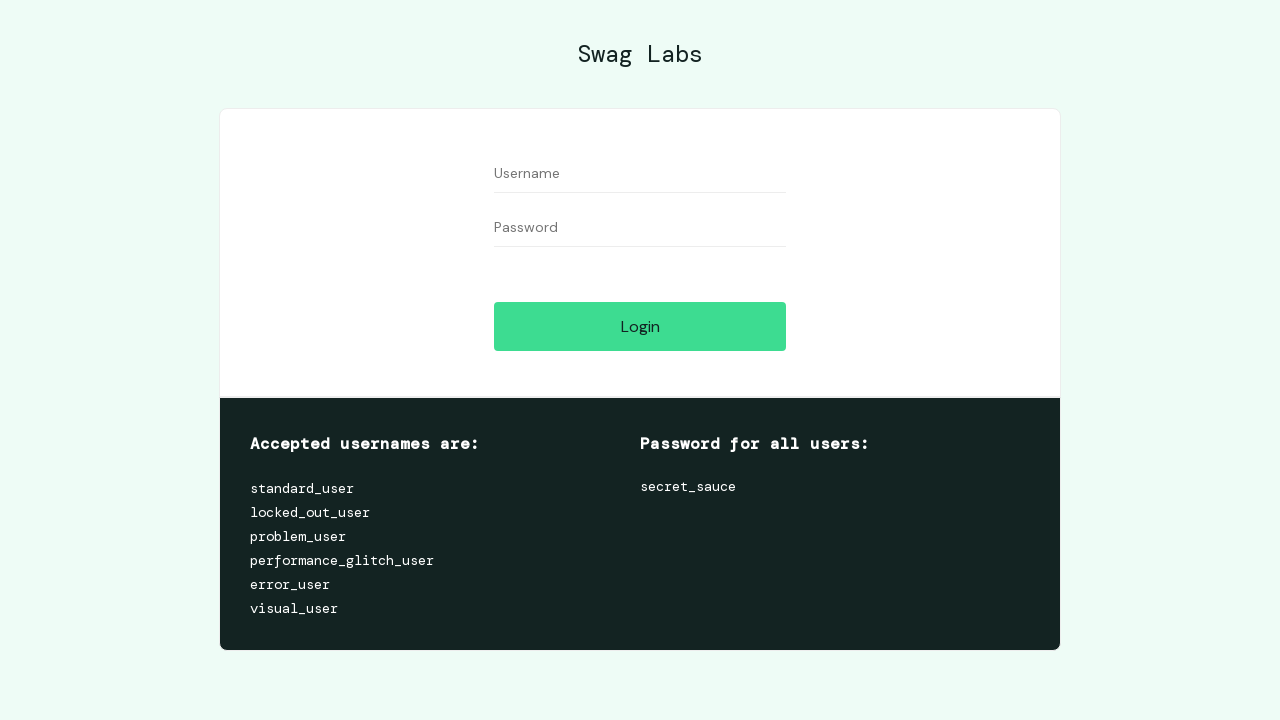

Entered invalid username 'invaliduser123' on #user-name
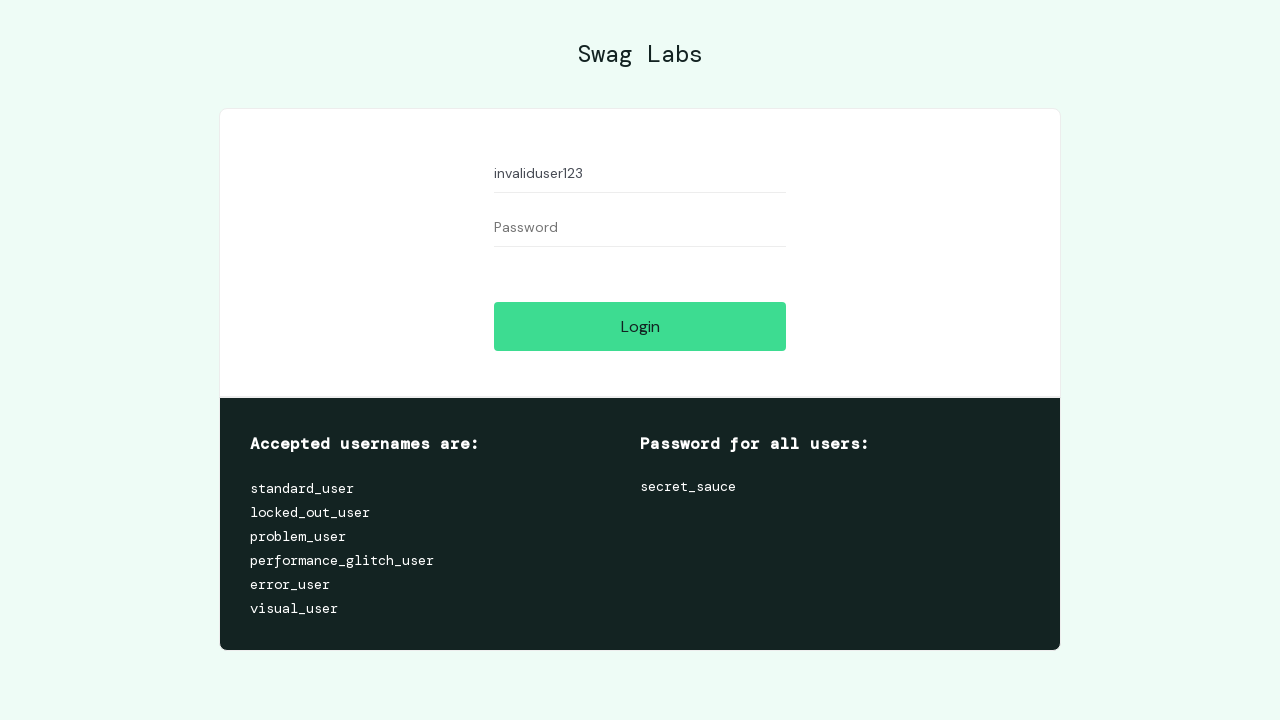

Clicked on password field at (640, 228) on [data-test='password']
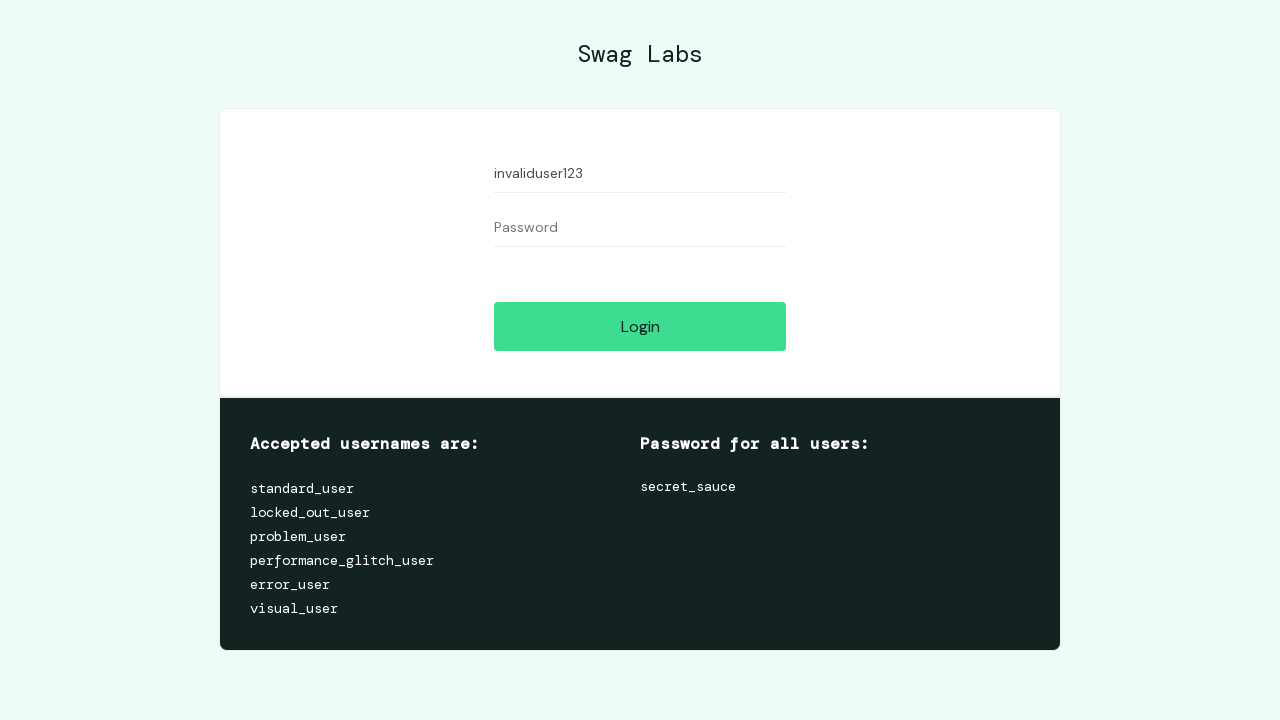

Entered invalid password 'wrongpassword456' on [data-test='password']
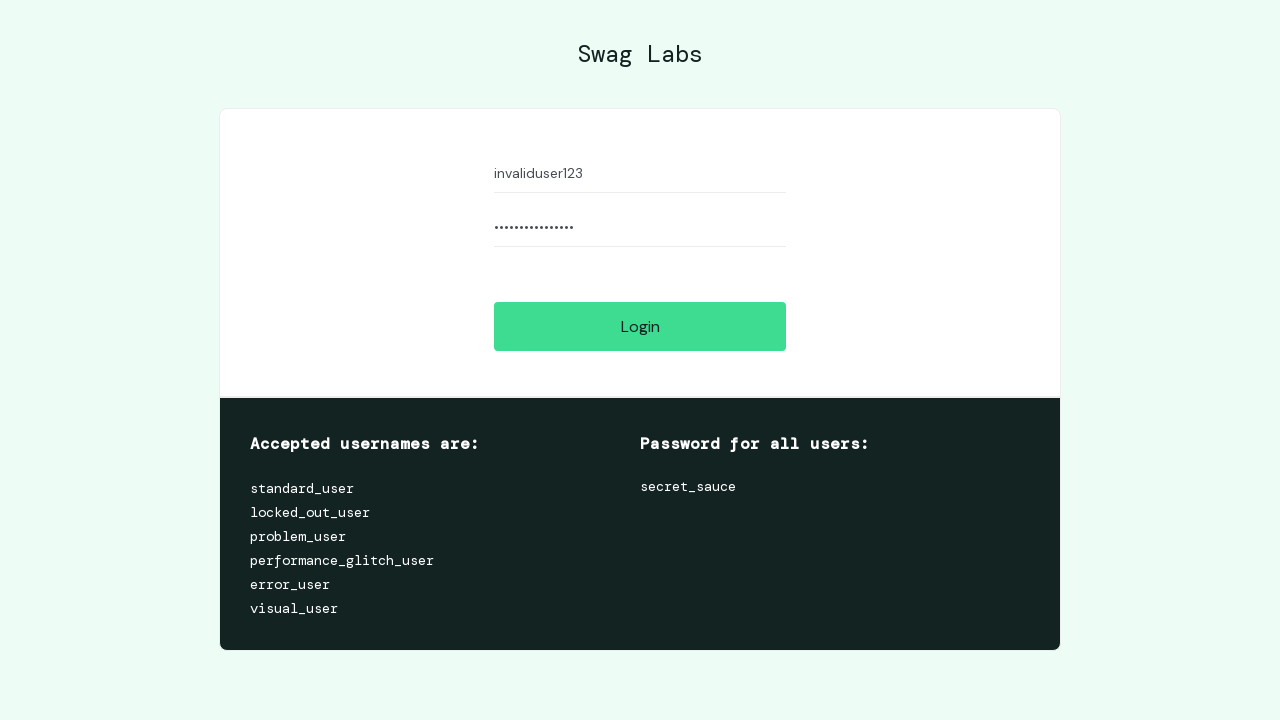

Clicked login button to submit form at (640, 326) on [data-test='login-button']
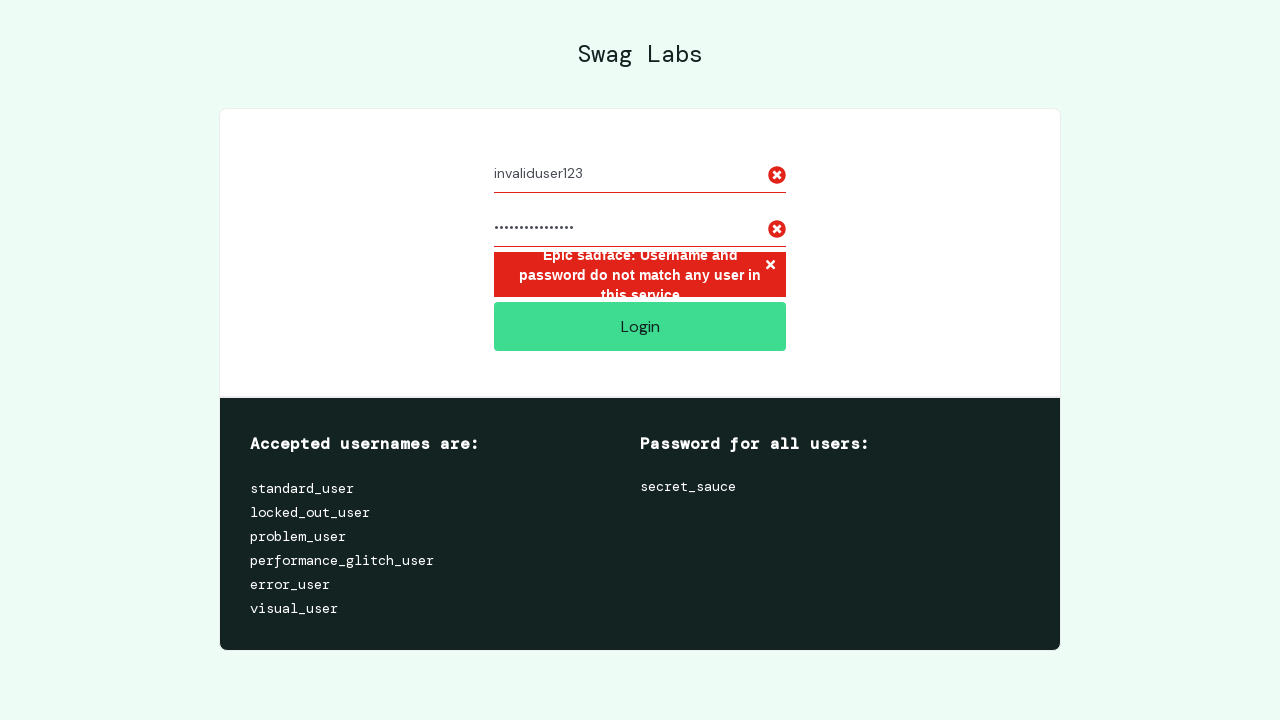

Error message element appeared
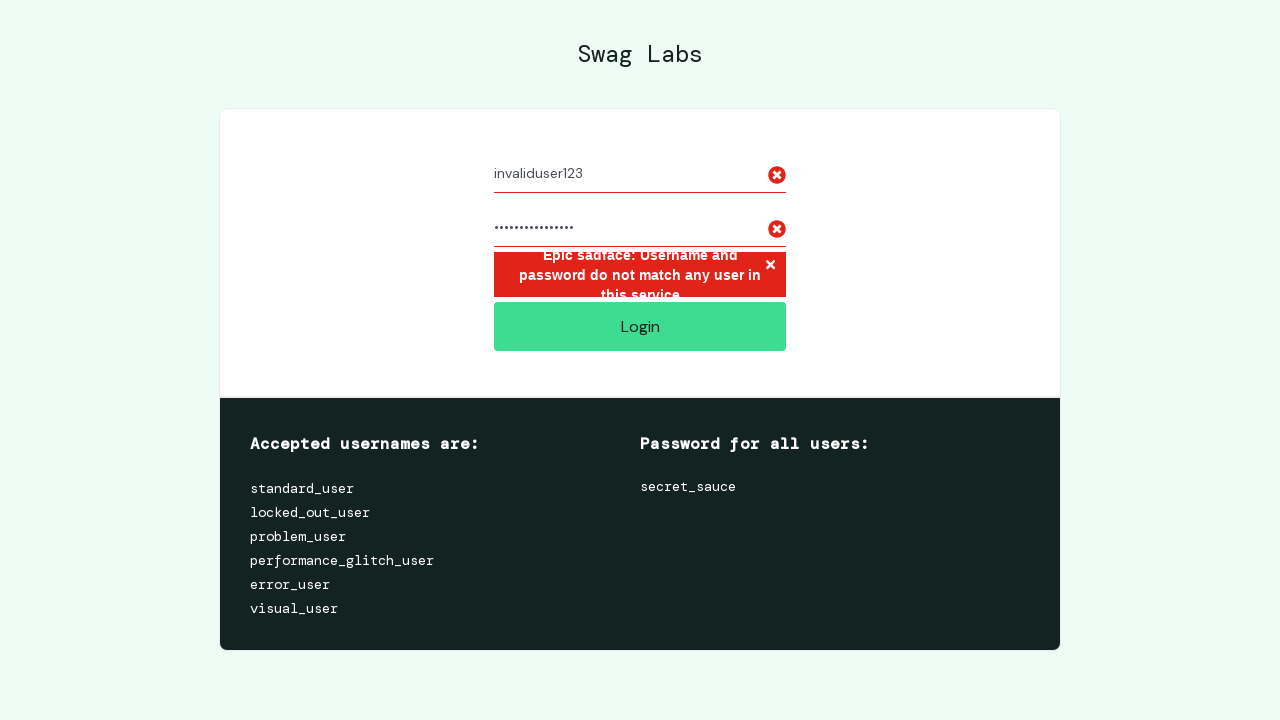

Verified error message: 'Epic sadface: Username and password do not match any user in this service'
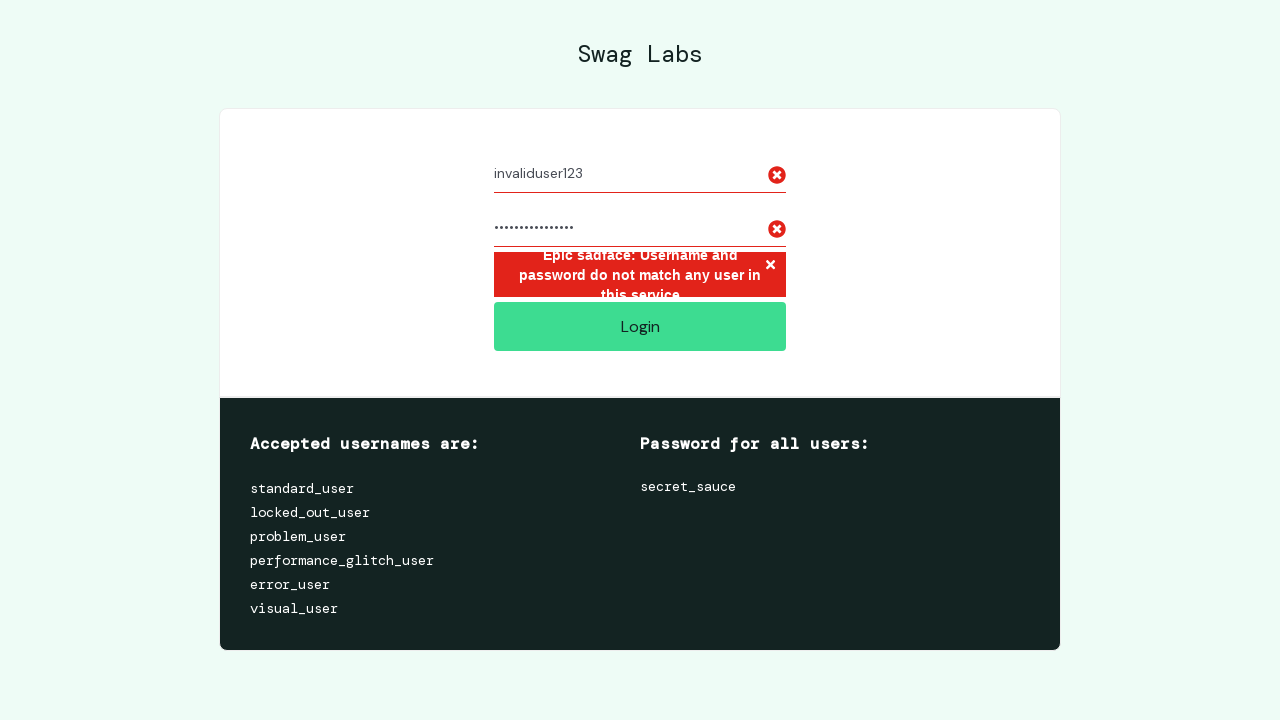

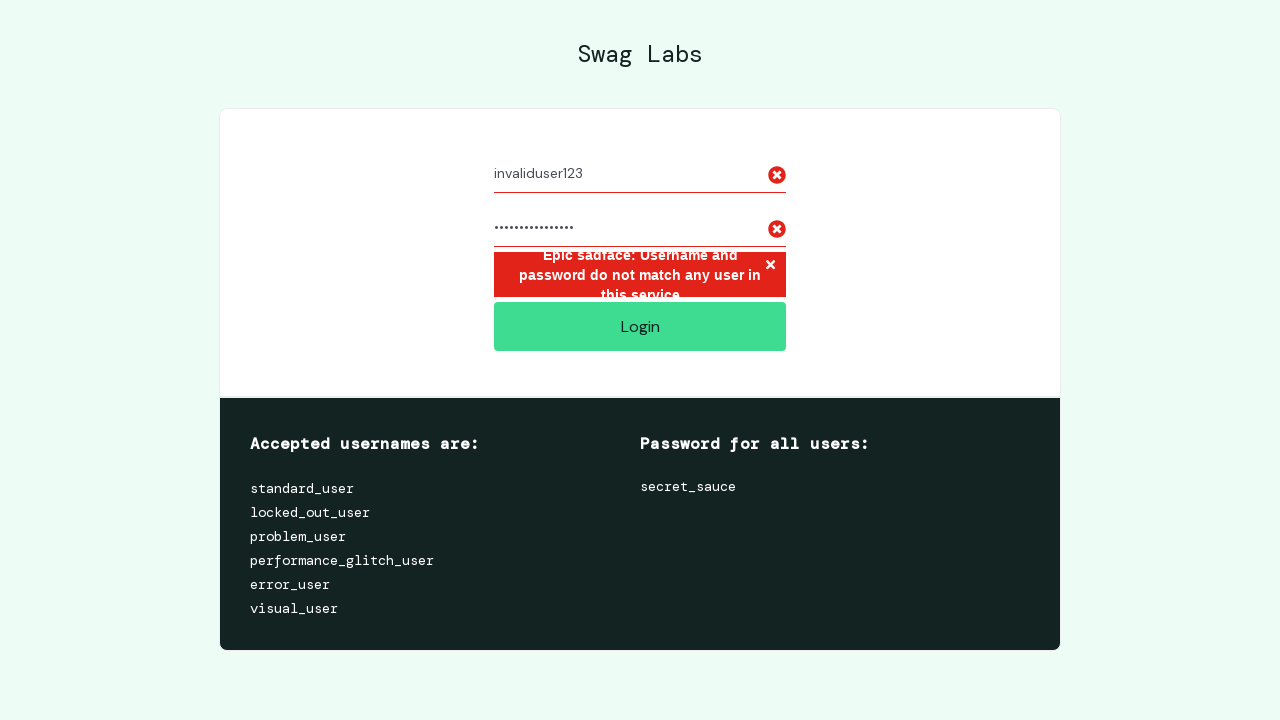